Tests navigation to Careers page by expanding the About us dropdown and clicking the hidden link.

Starting URL: https://botscrew.com/

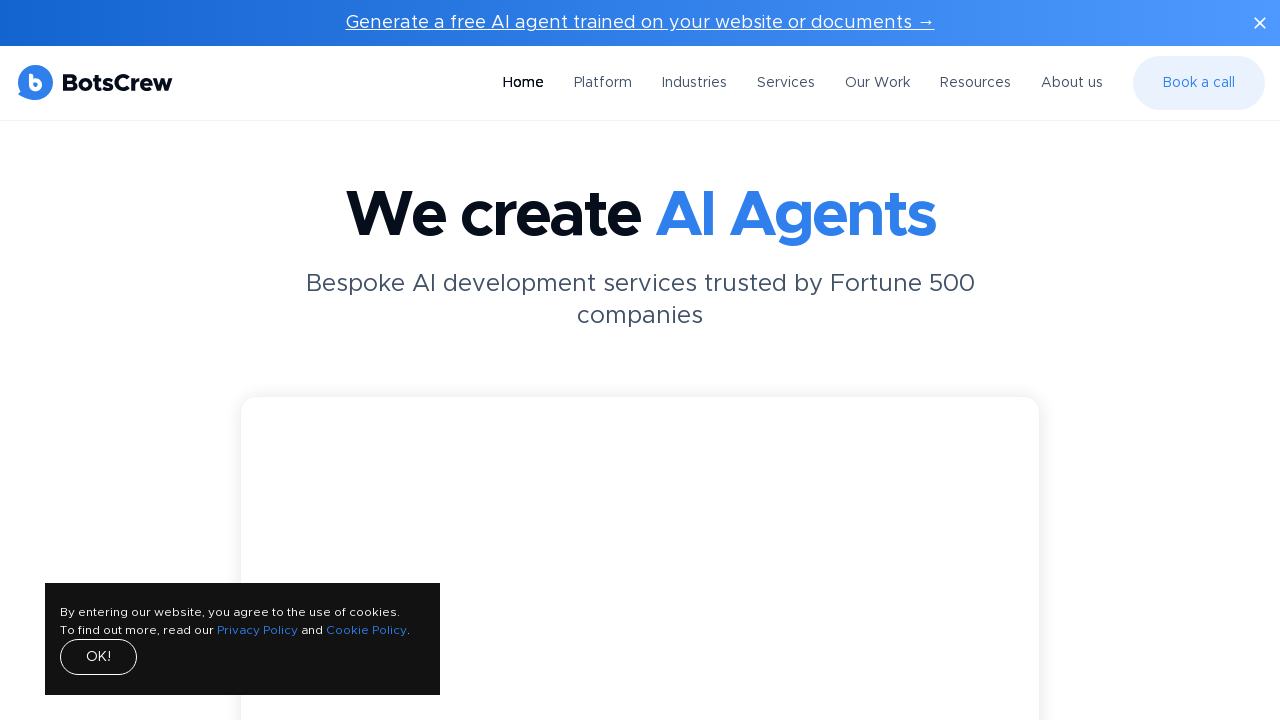

Clicked About us button to expand dropdown menu at (1072, 83) on internal:role=button[name="About us"i]
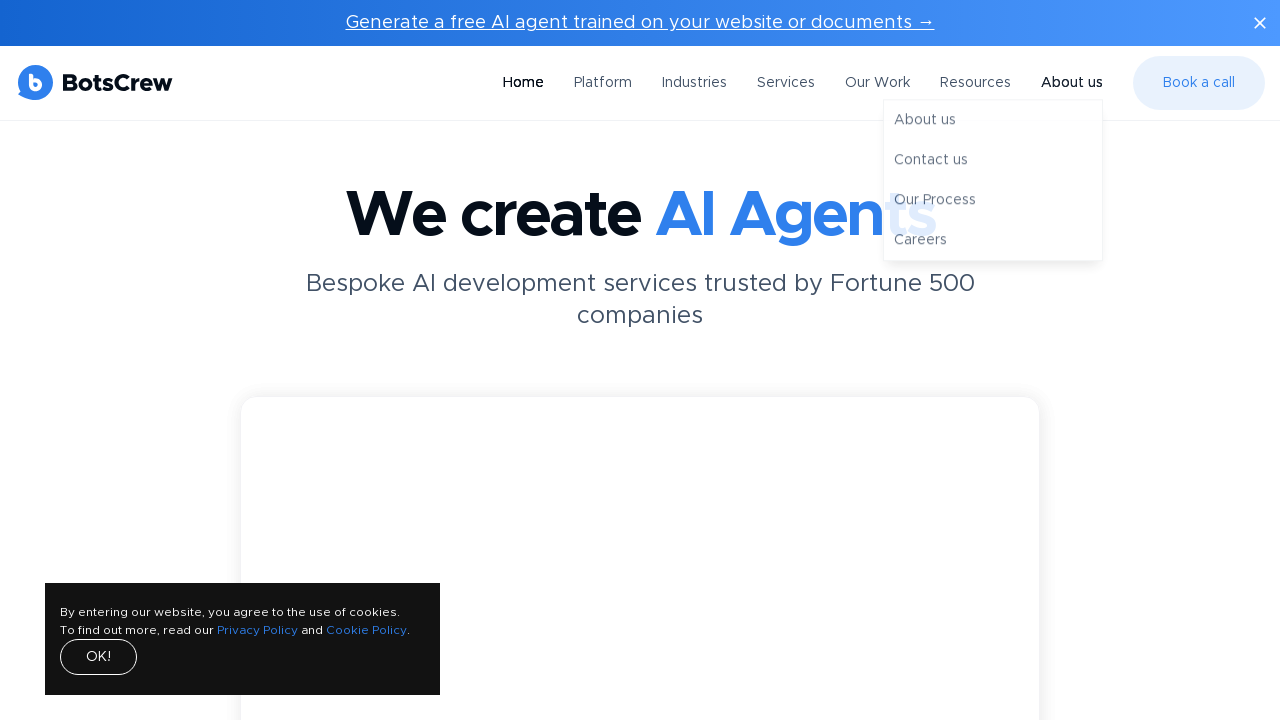

Located Careers link in navigation
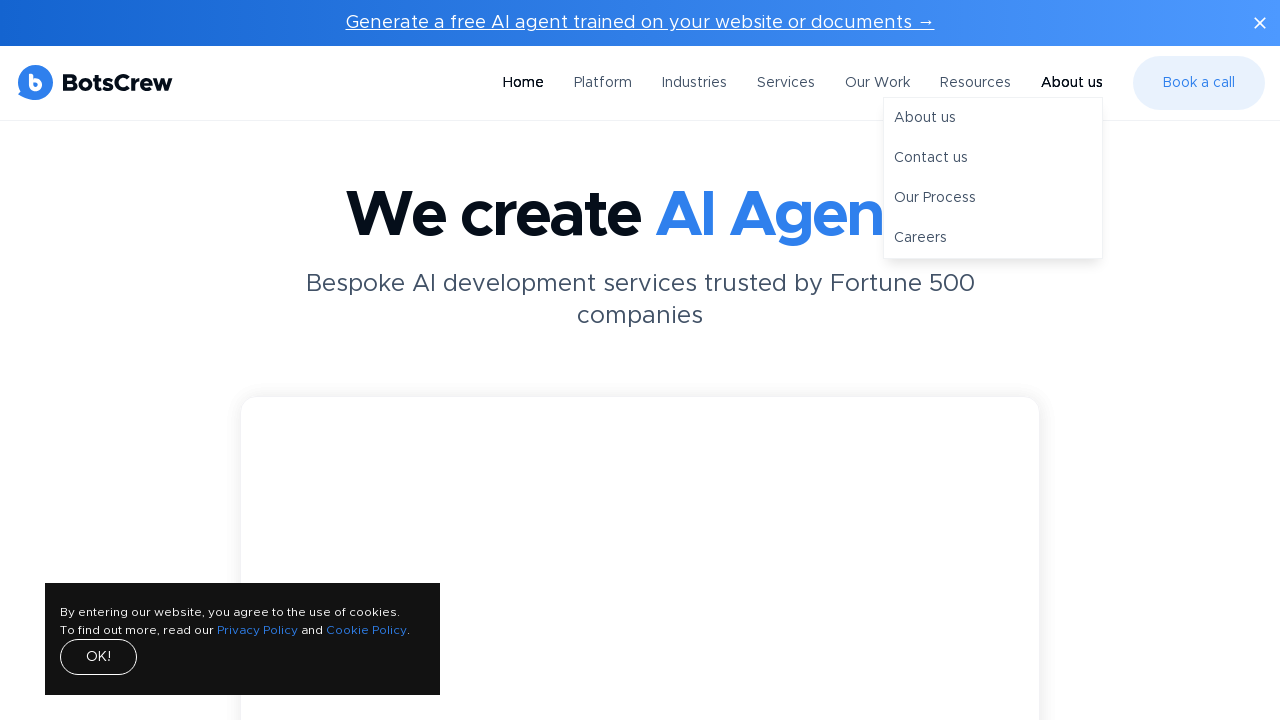

Careers link became visible
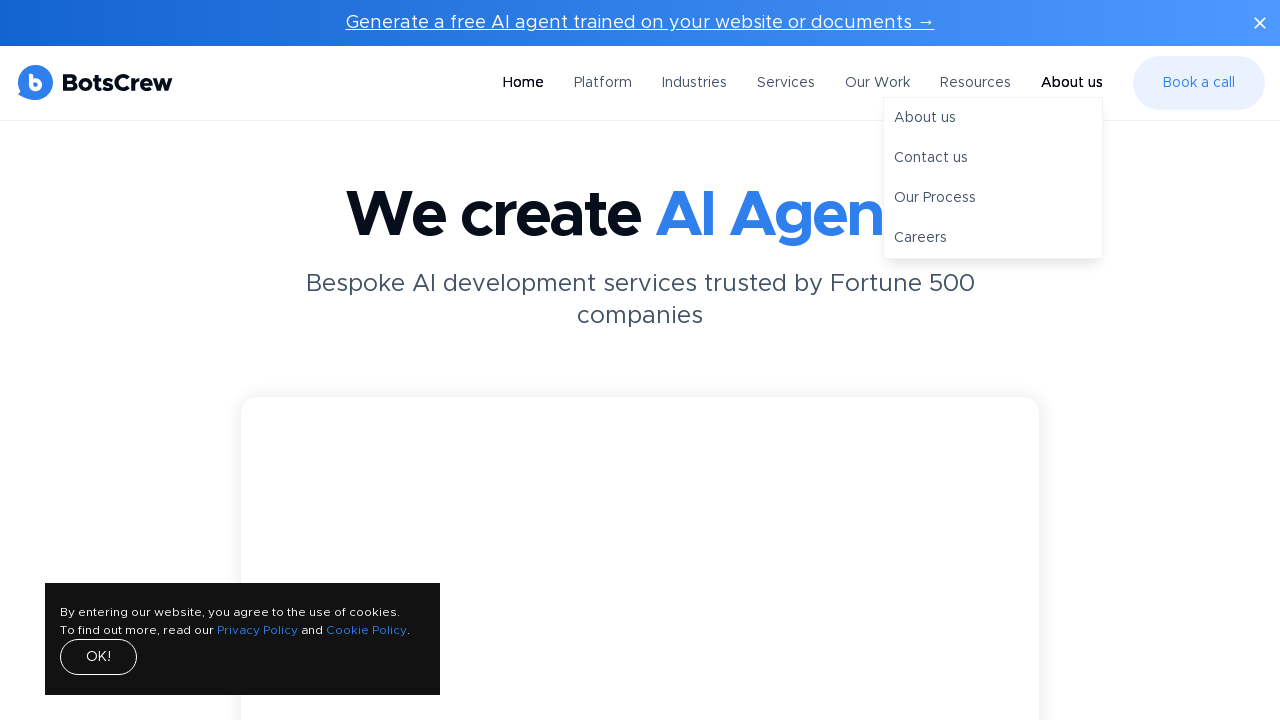

Clicked Careers link at (993, 238) on internal:role=navigation >> internal:role=link[name="Careers"i]
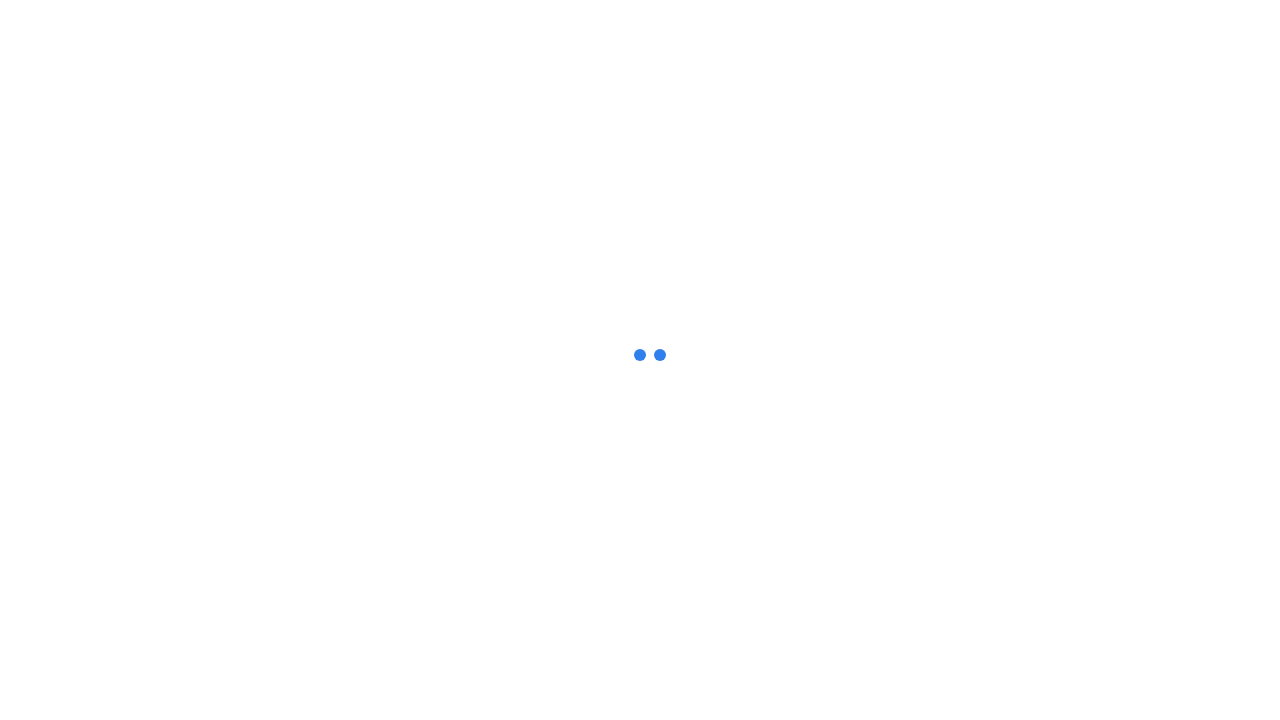

Successfully navigated to Careers page
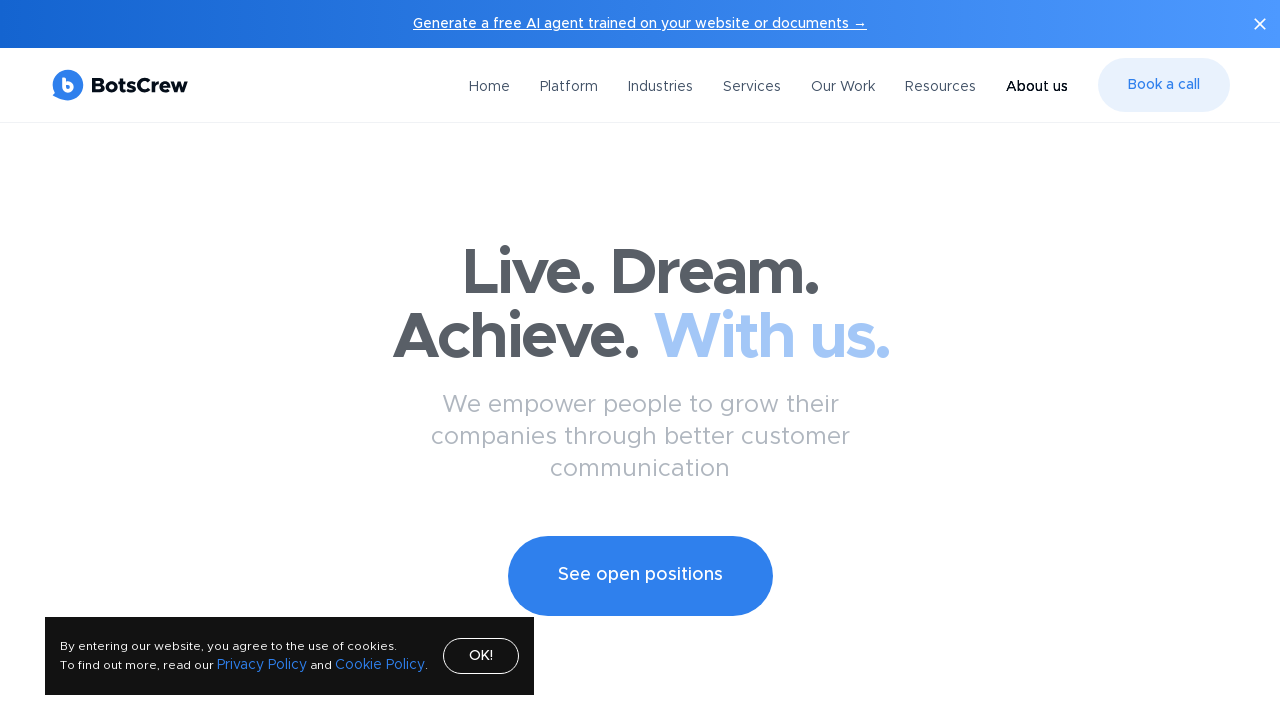

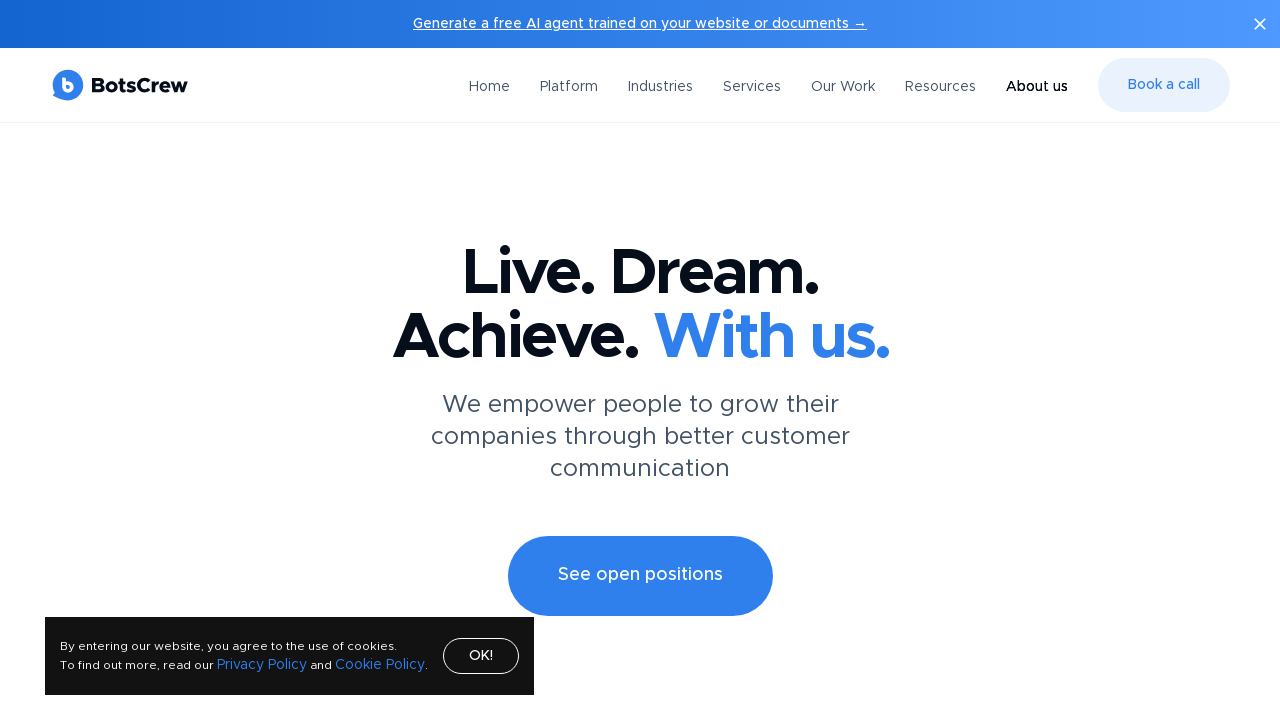